Tests ASCII art generation by uploading an image URL to ascii-art-generator.org, setting a width, submitting the form, and waiting for the result to be displayed.

Starting URL: https://www.ascii-art-generator.org/

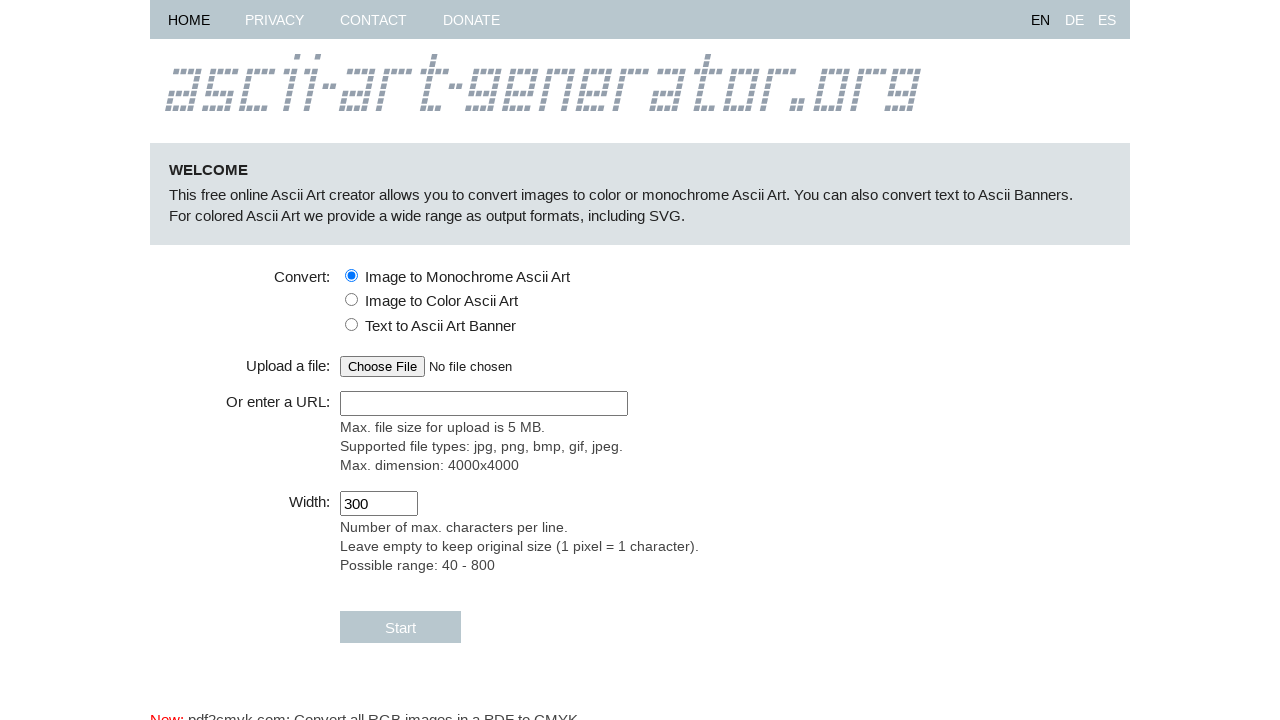

Filled URL field with ant image URL on #fileupfield-url
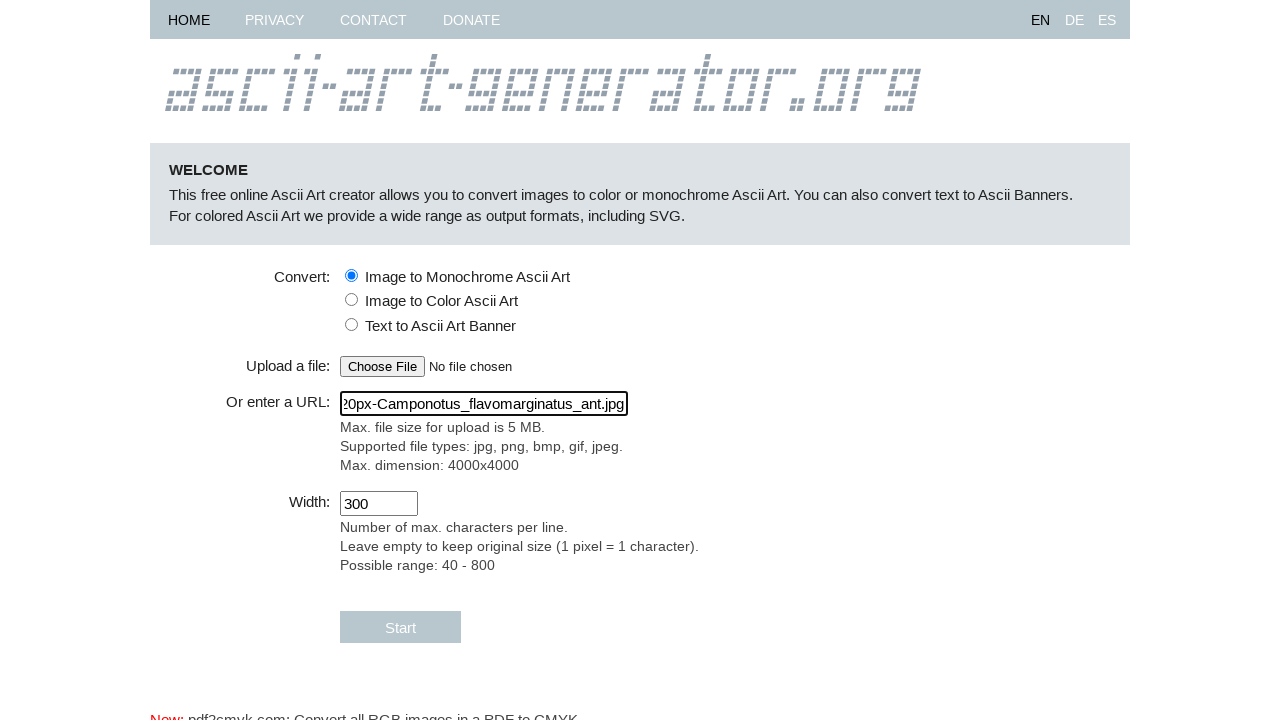

Tabbed out of URL field to trigger validation on #fileupfield-url
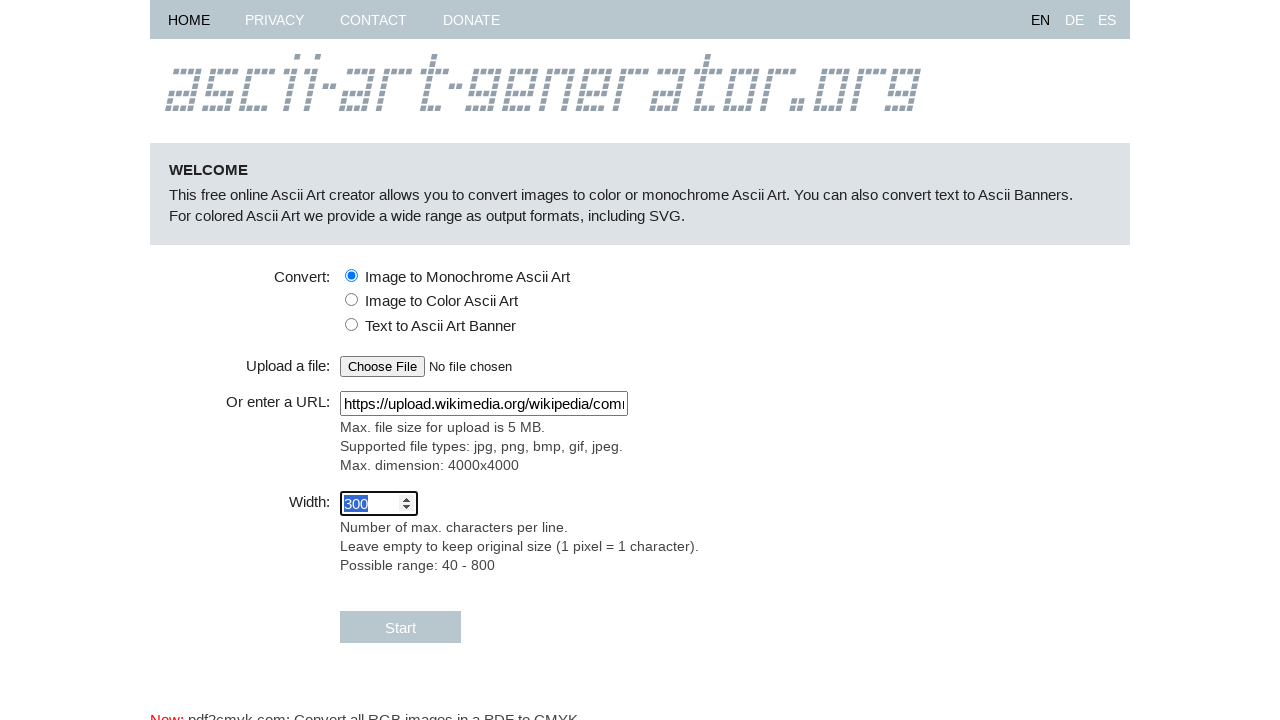

Filled width field with value 60 on #numberfield-width
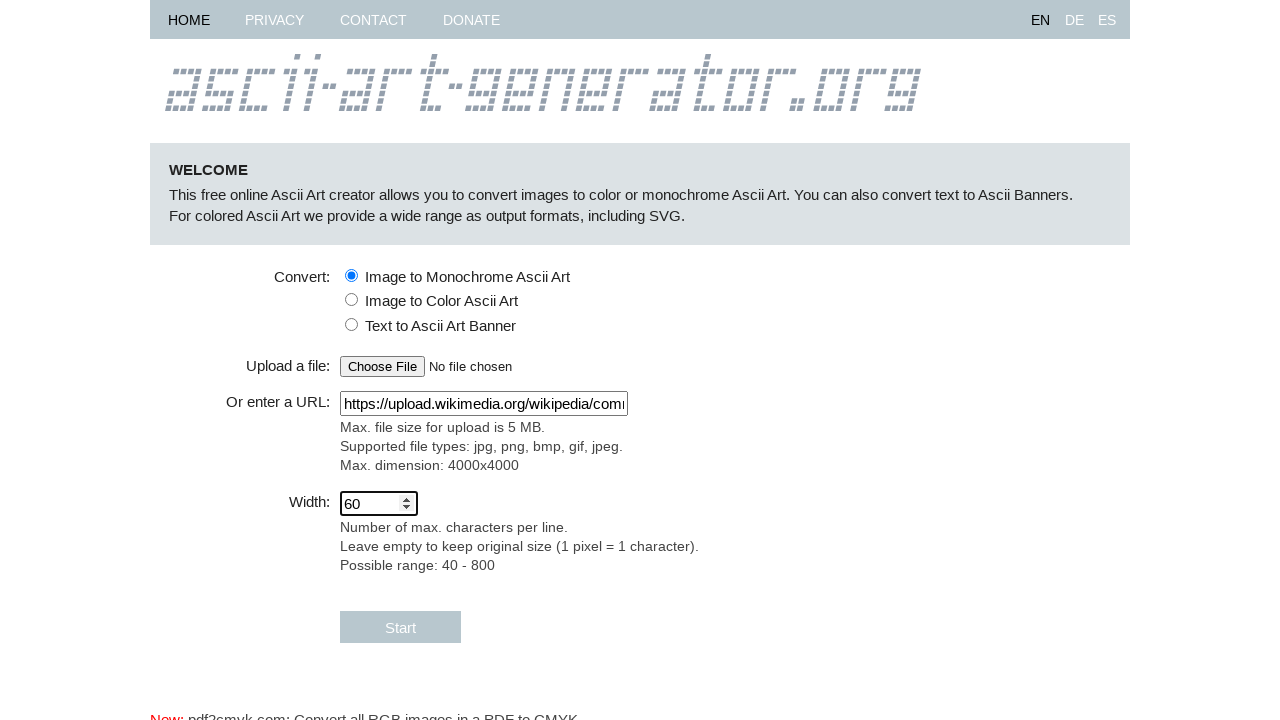

Tabbed out of width field on #numberfield-width
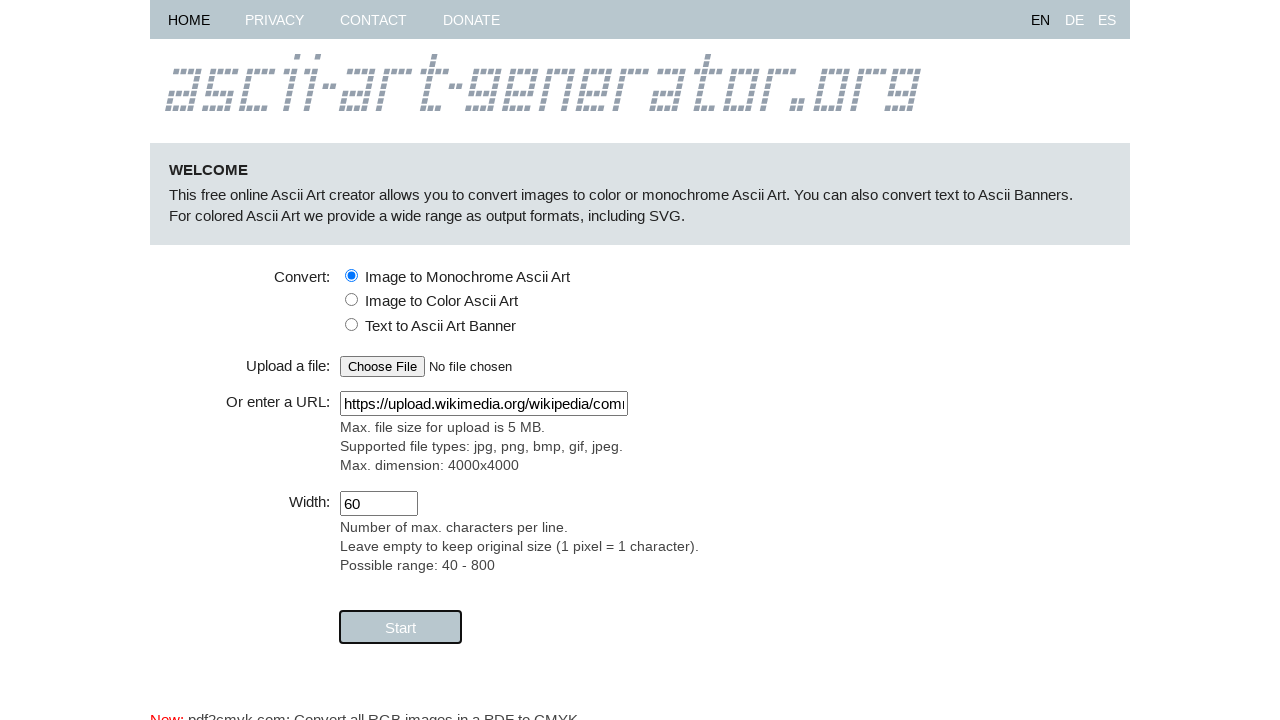

Clicked submit button to generate ASCII art at (400, 627) on #fbut
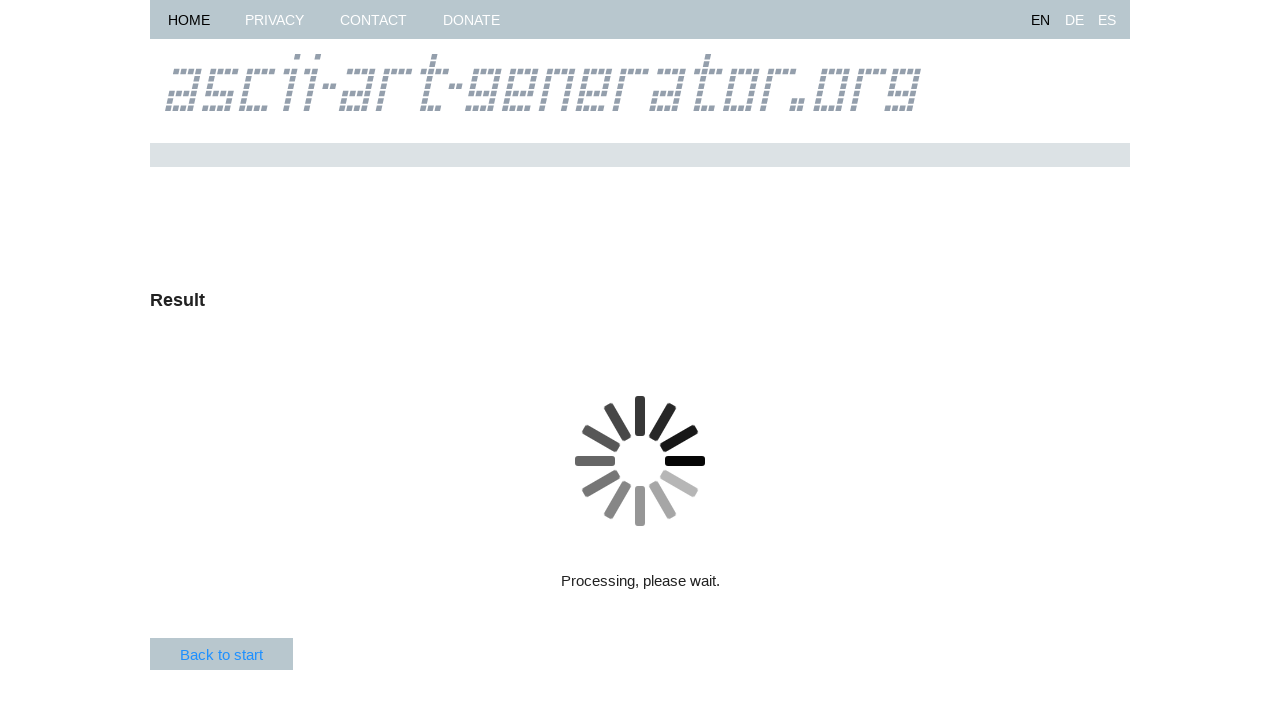

ASCII art result preview appeared
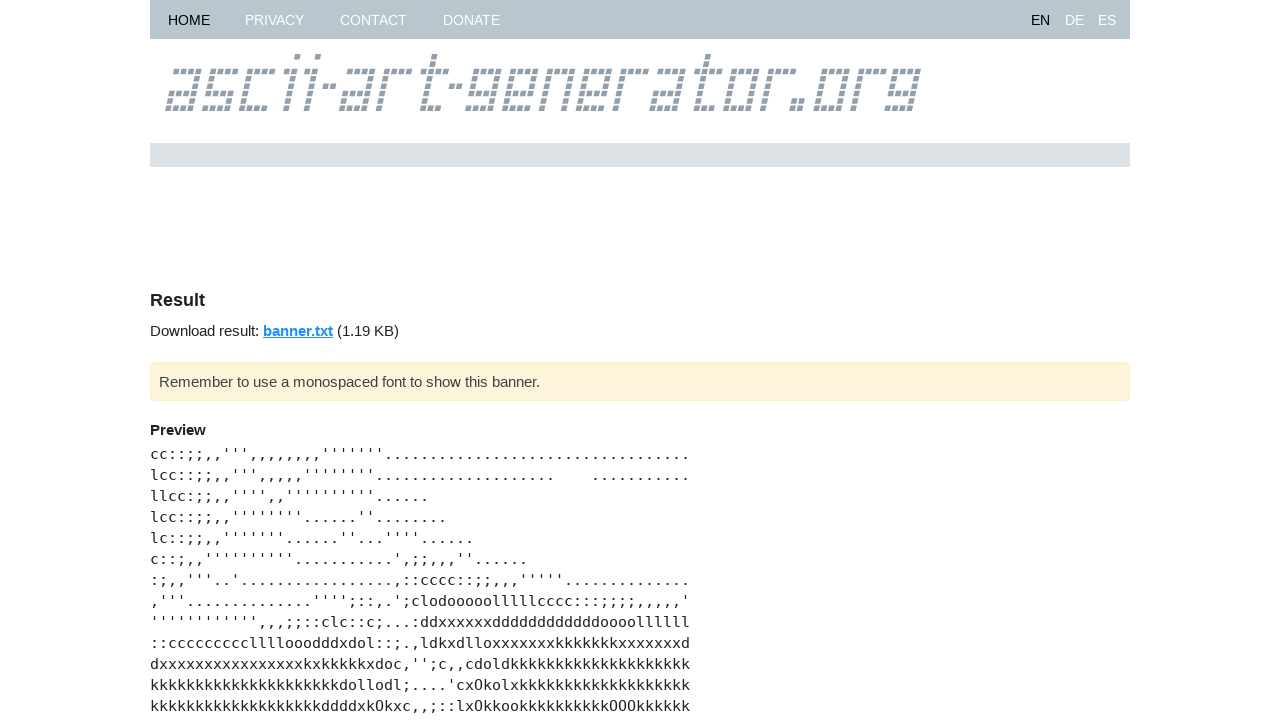

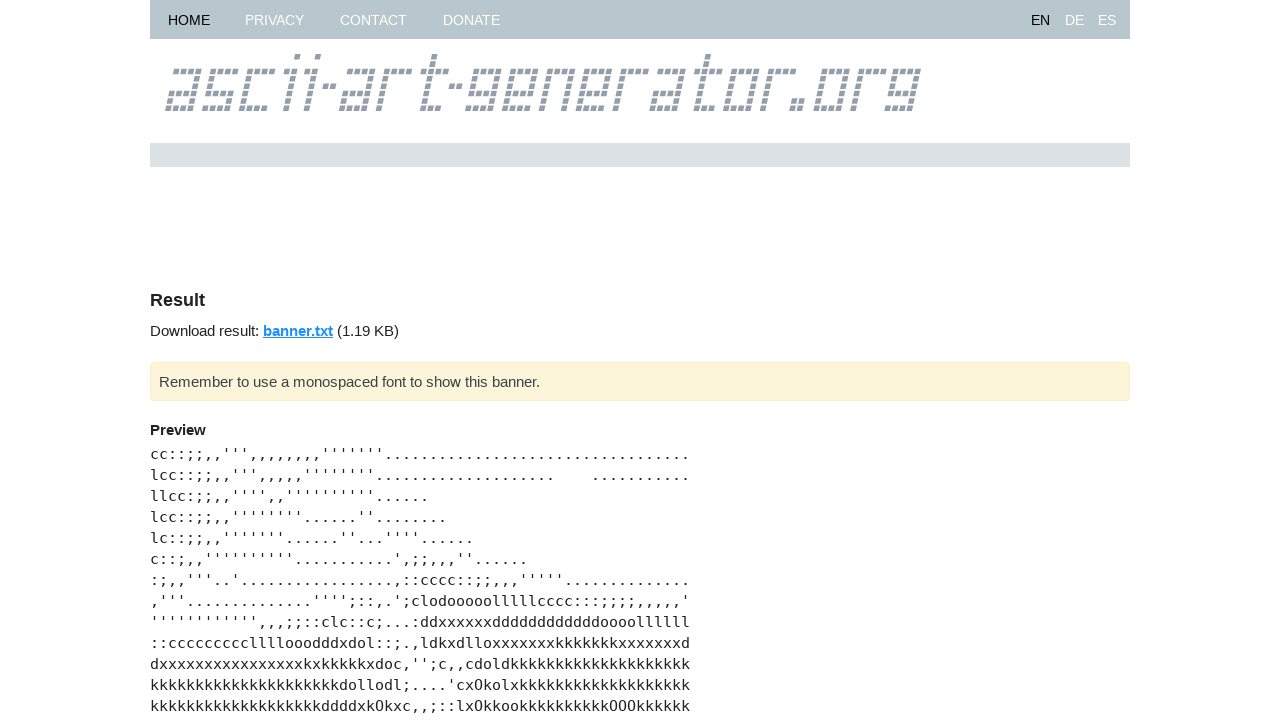